Tests email validation by entering an invalid email address (without @ symbol) and verifying the email field border turns red to indicate an error.

Starting URL: https://demoqa.com/text-box

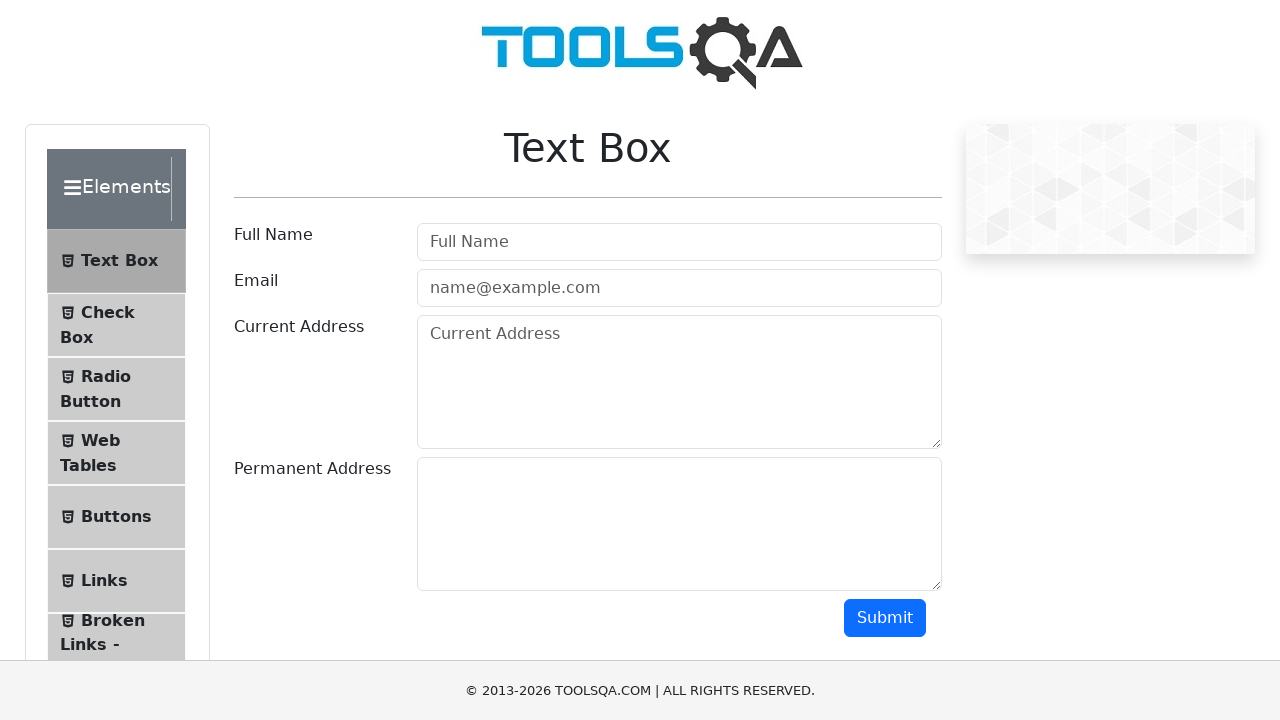

Filled full name field with 'Jennifer' on #userName
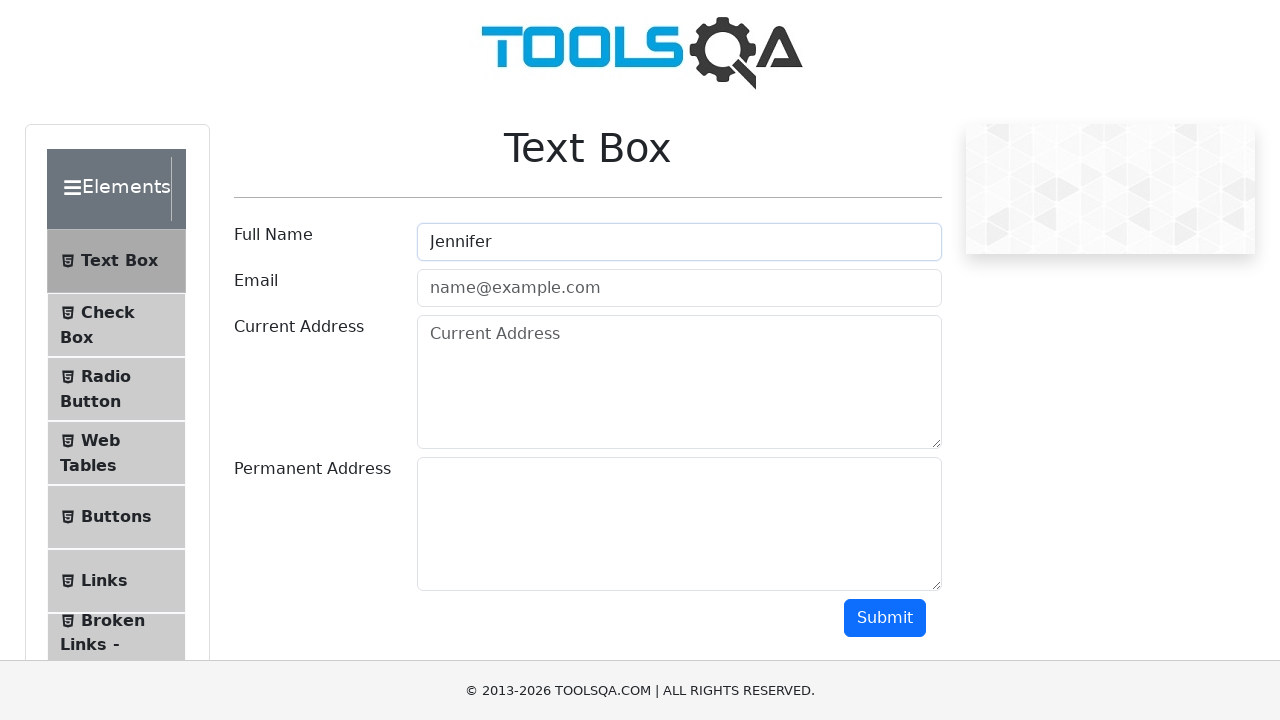

Filled email field with invalid email 'invalidemailwithoutatsymbol' (no @ symbol) on #userEmail
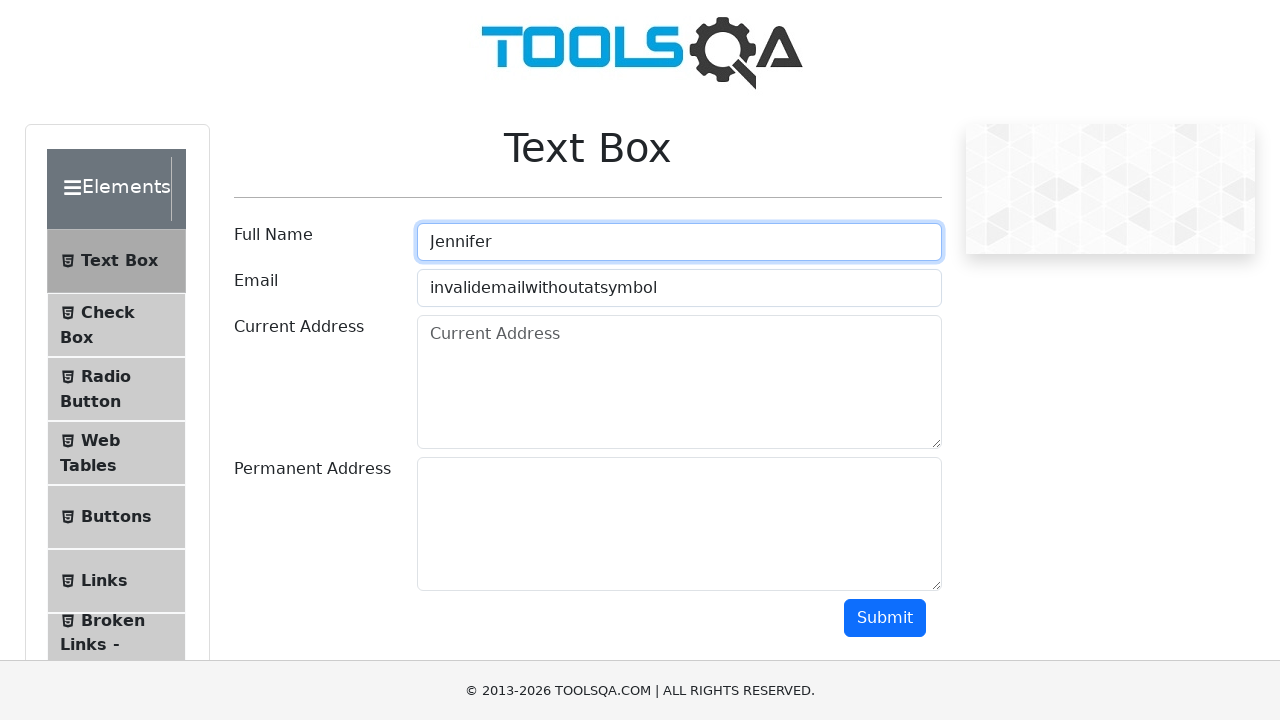

Filled current address field with '123 Main Street' on #currentAddress
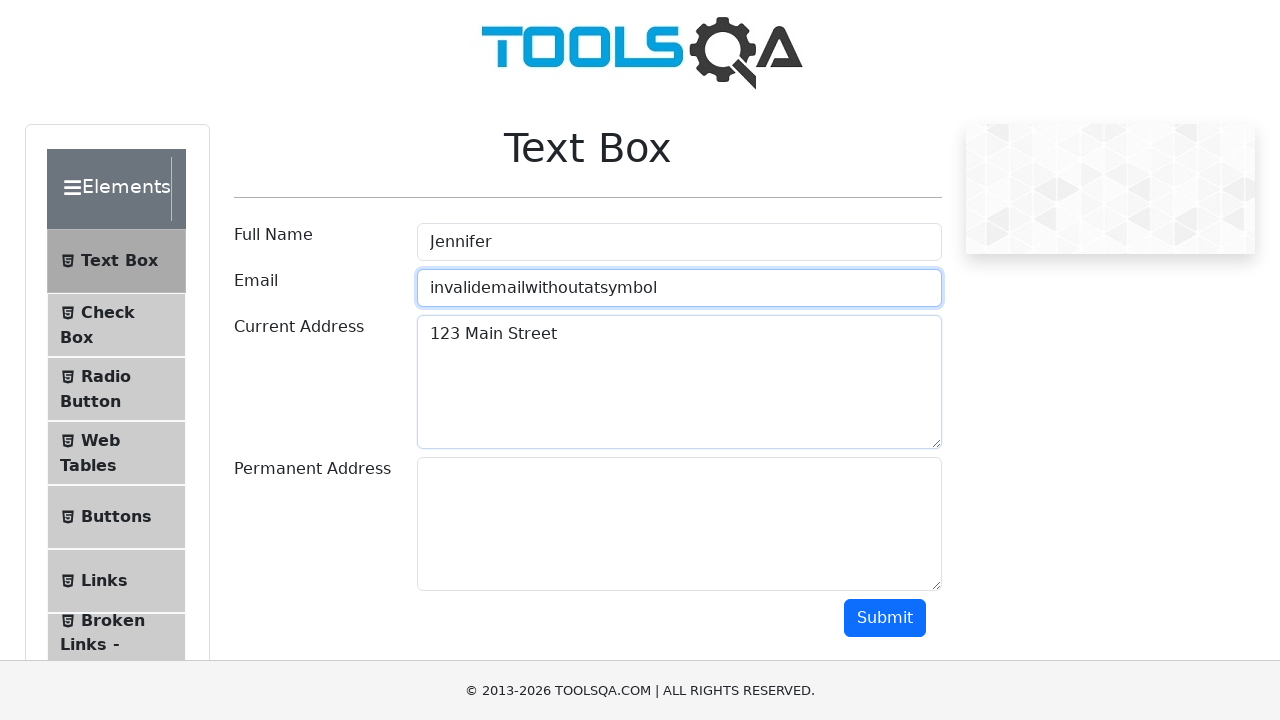

Filled permanent address field with '456 Oak Avenue' on #permanentAddress
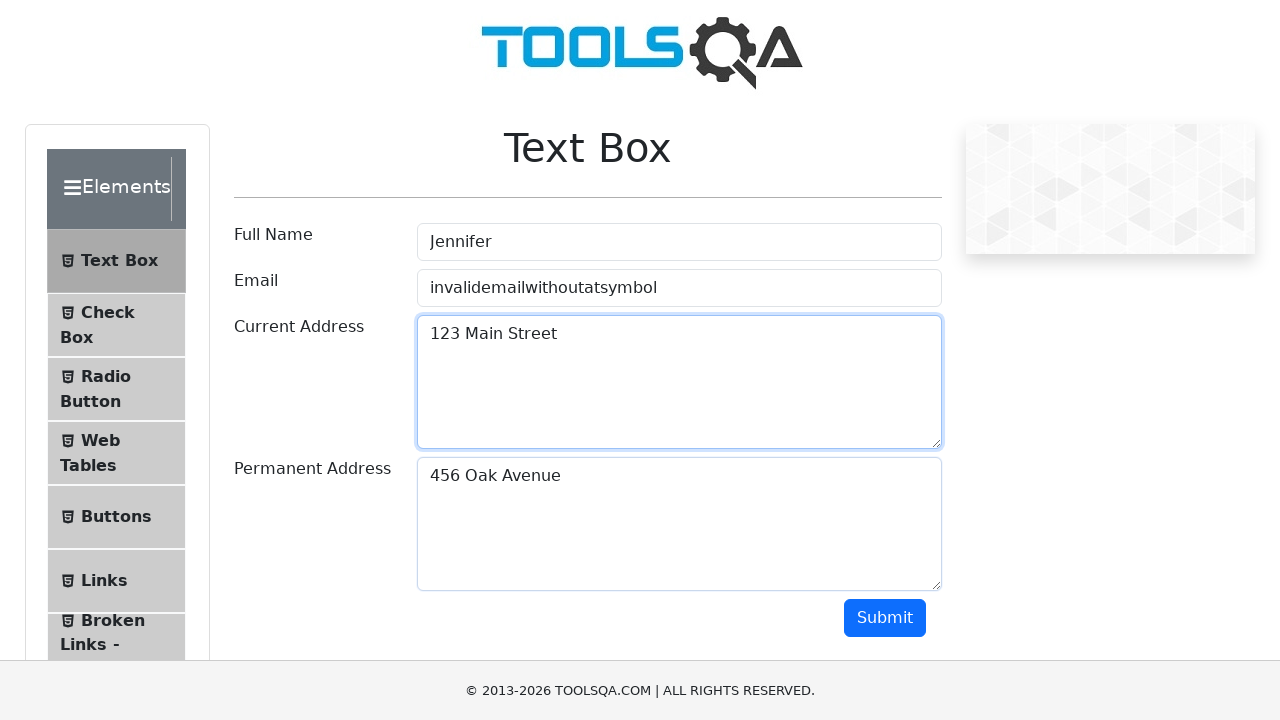

Clicked submit button to validate form with invalid email at (885, 618) on #submit
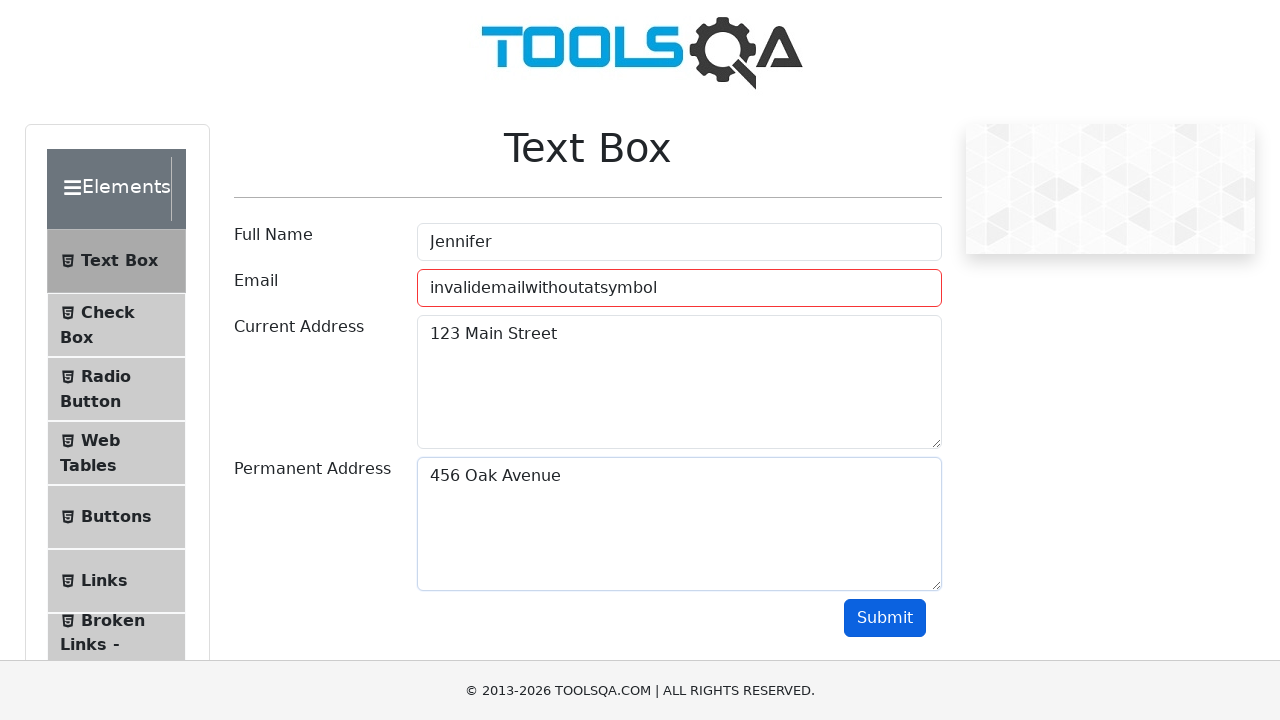

Located email field element
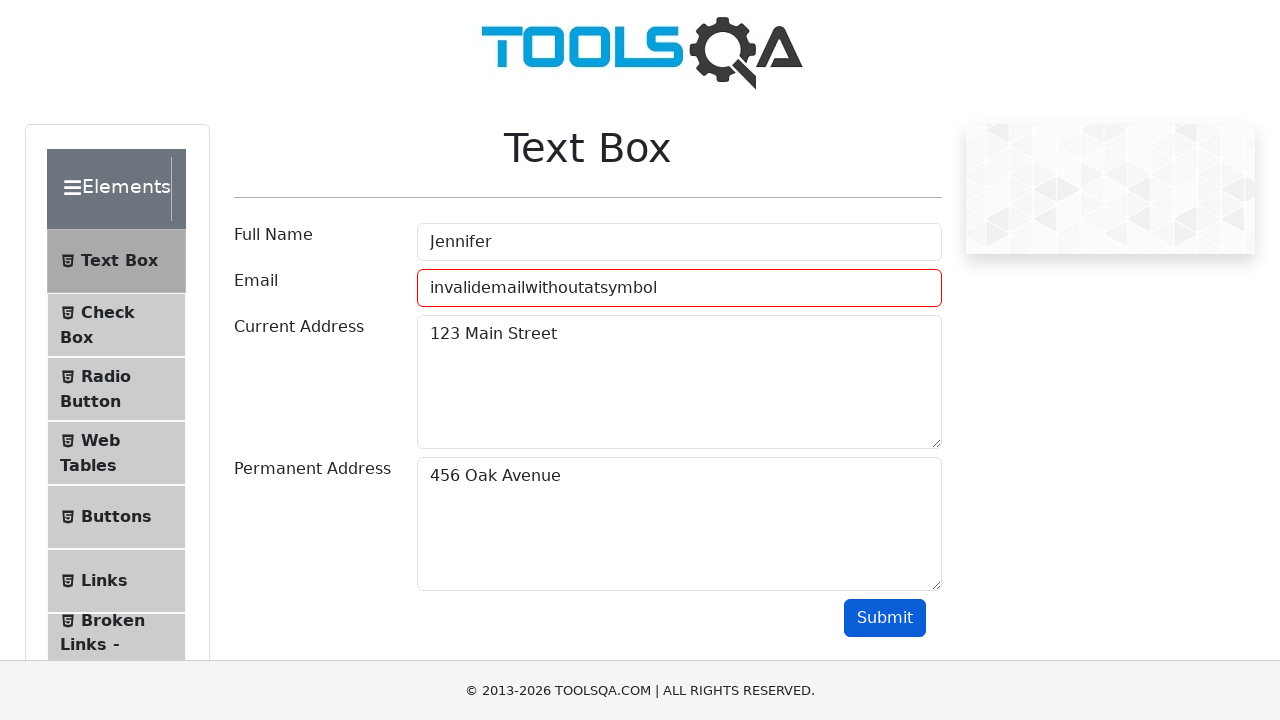

Retrieved computed border color of email field
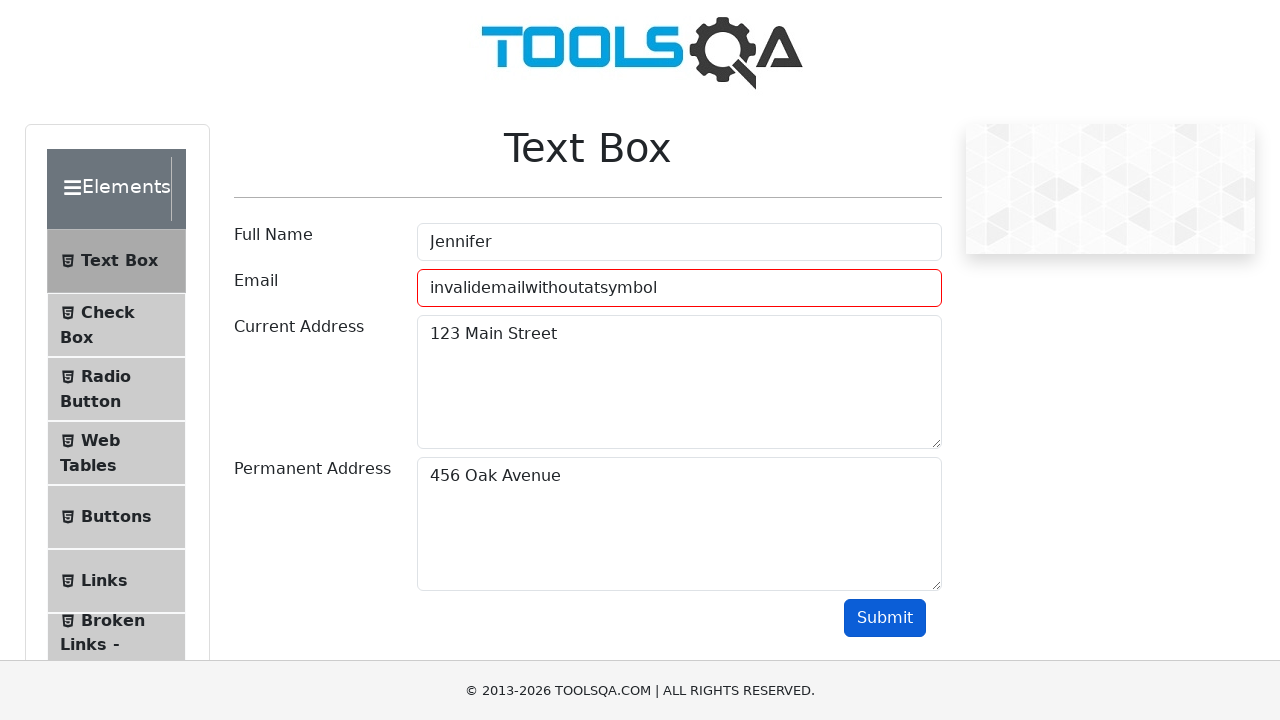

Verified email field displays error state with red border
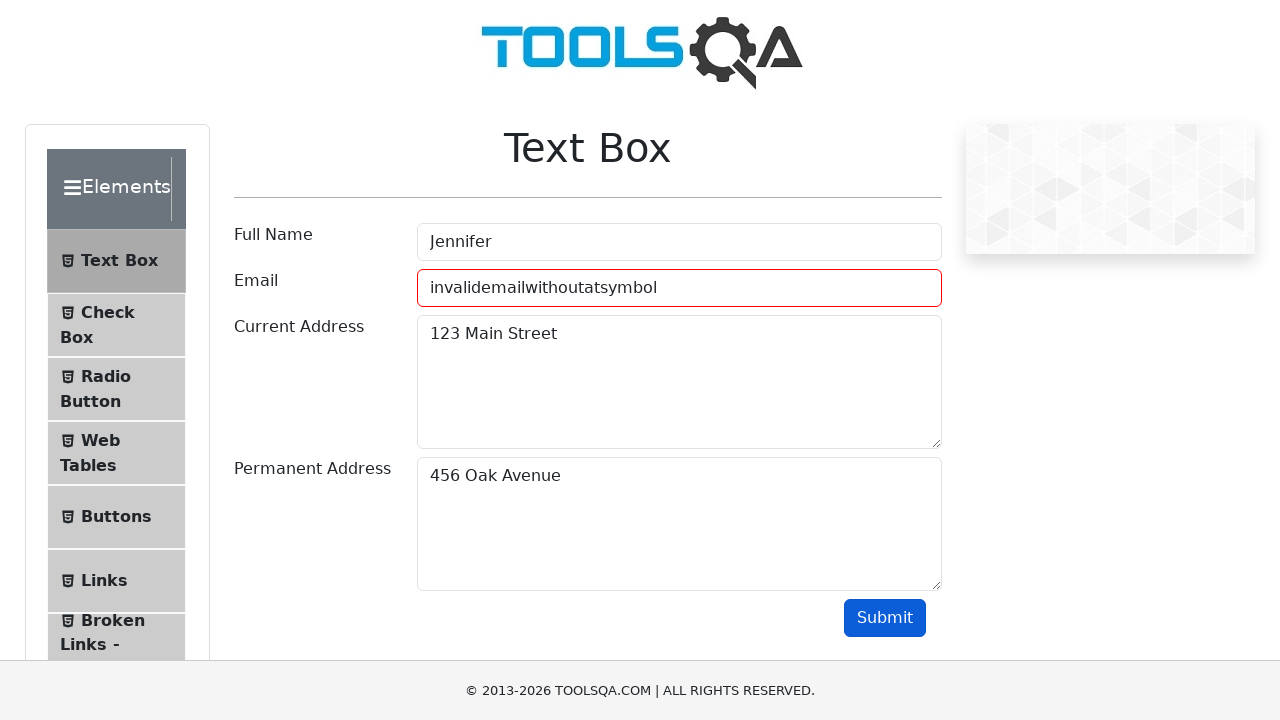

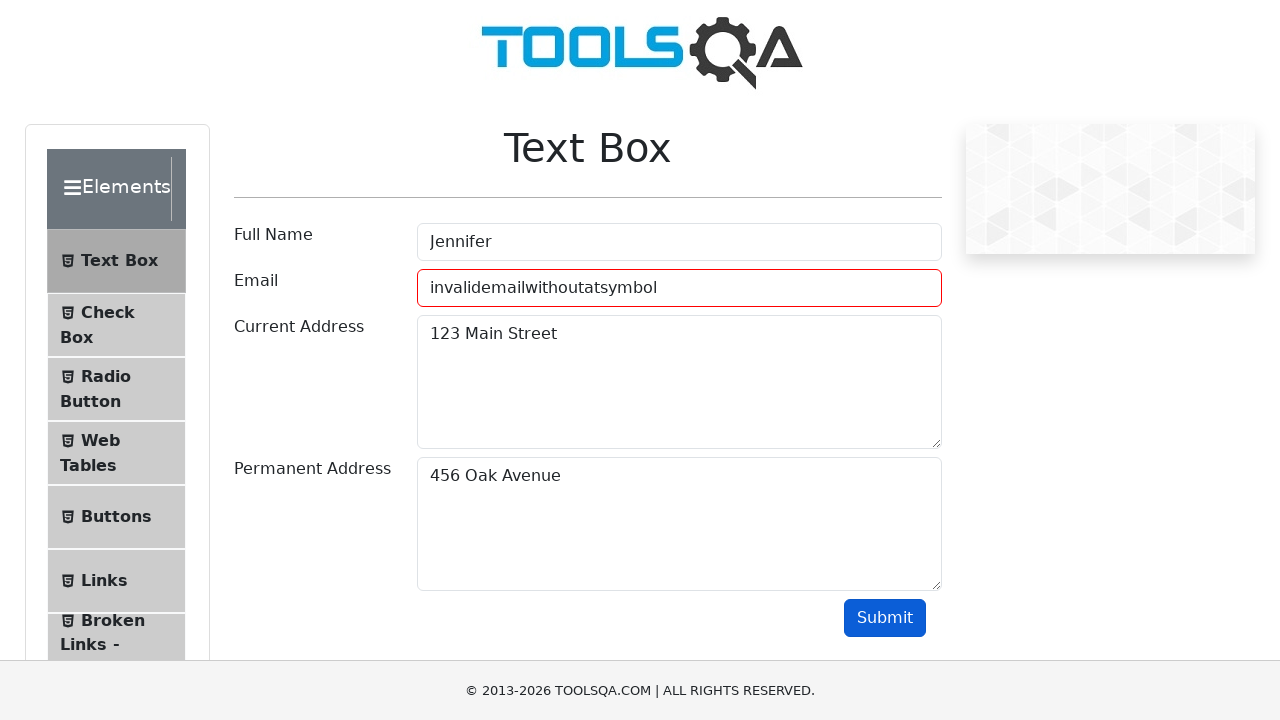